Tests drag and drop functionality on jQueryUI demo page by switching to an iframe and dragging an element to a drop target

Starting URL: https://jqueryui.com/droppable/

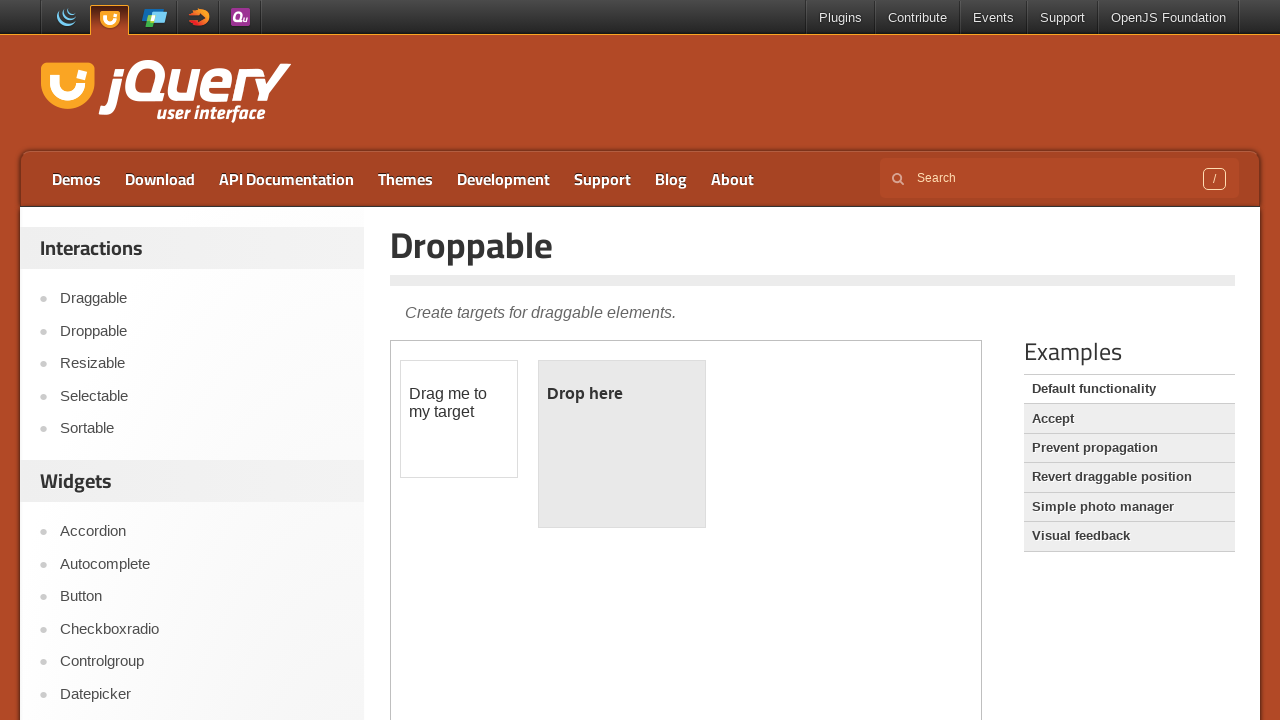

Navigated to jQueryUI droppable demo page
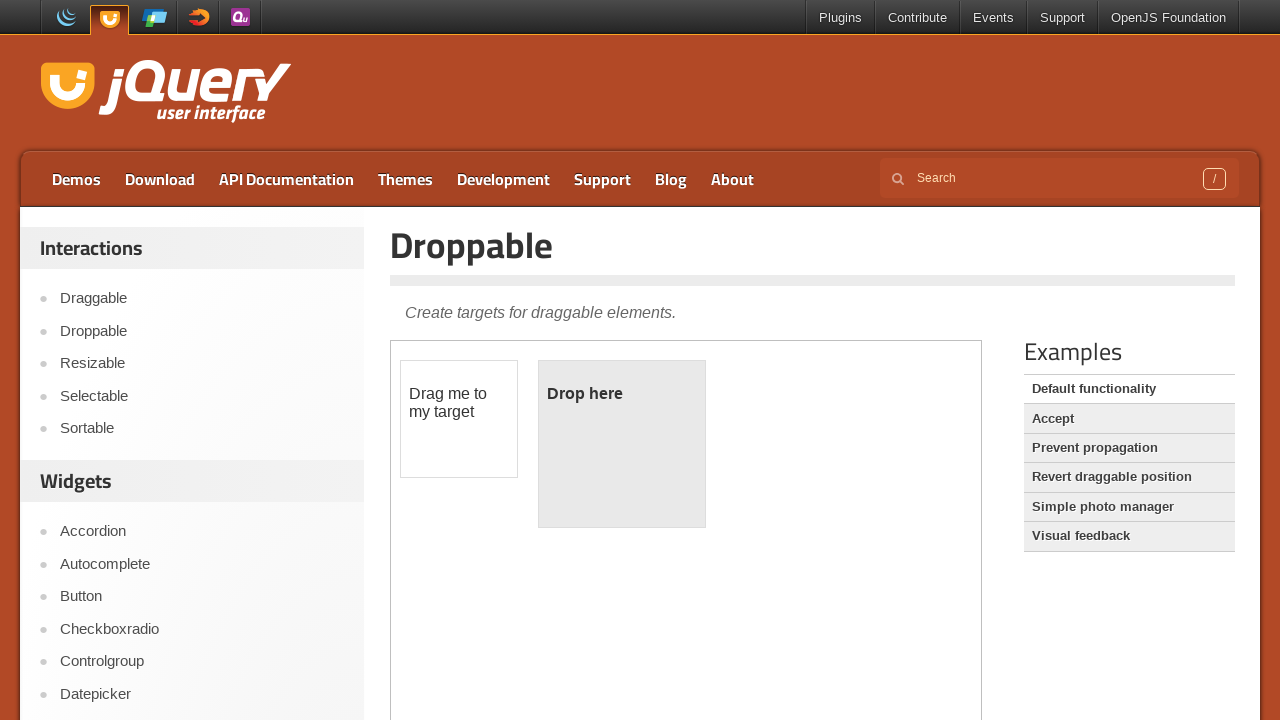

Located the demo iframe
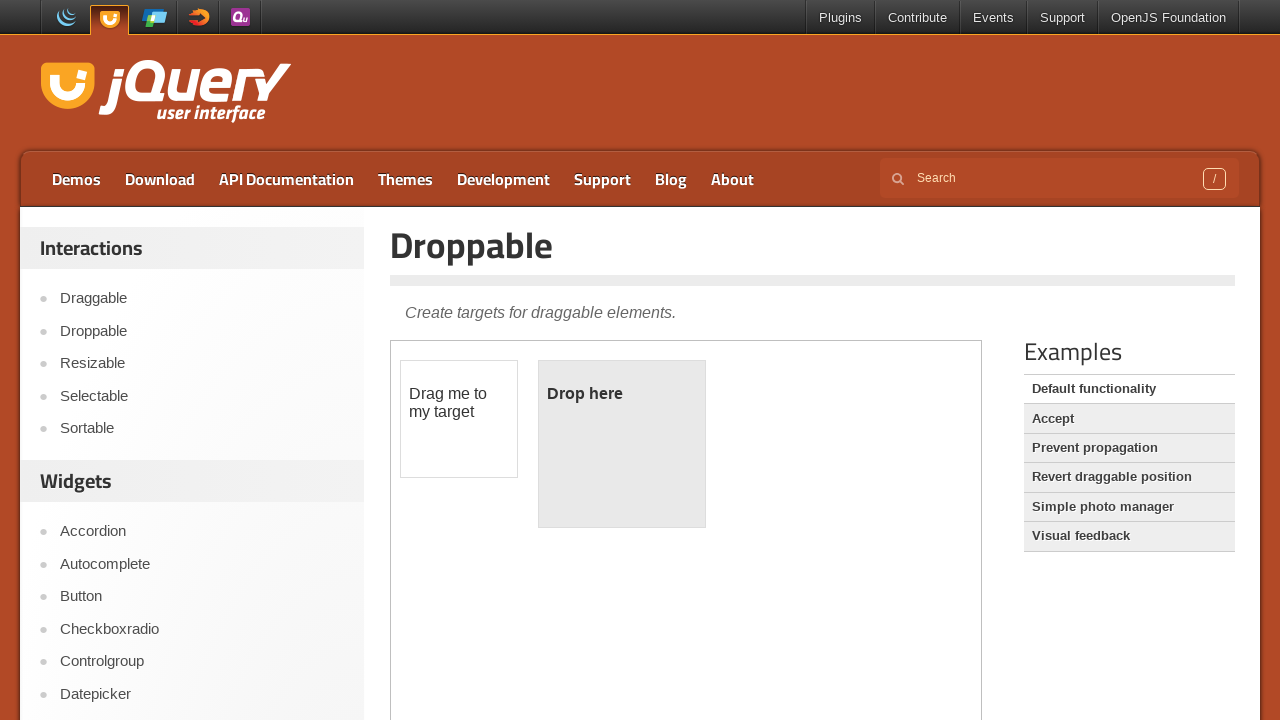

Located the draggable element within iframe
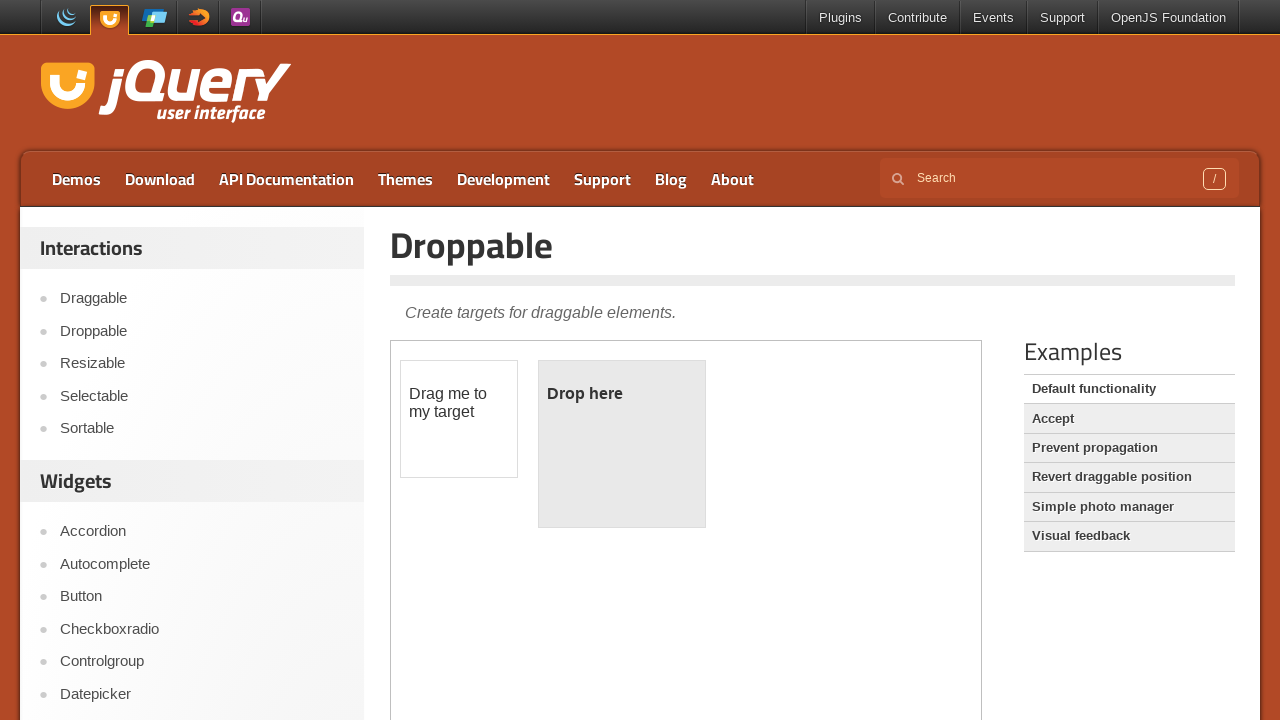

Located the droppable target element within iframe
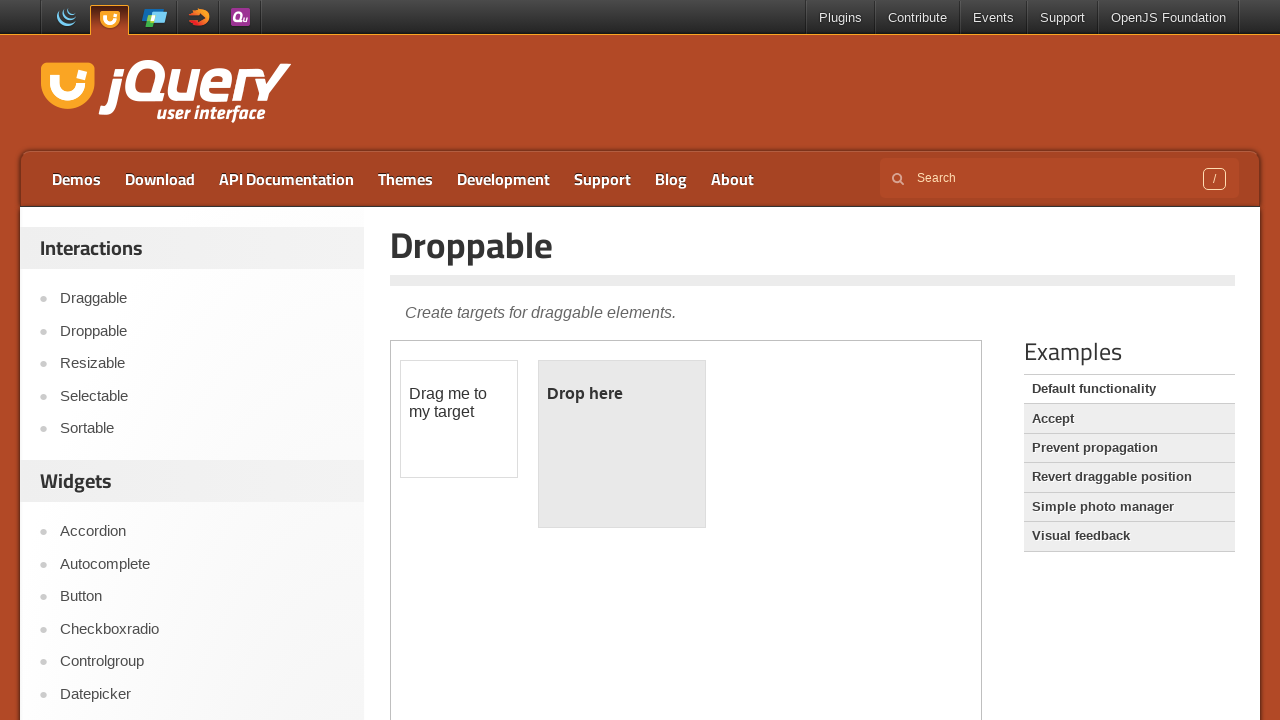

Performed drag and drop of draggable element to droppable target at (622, 444)
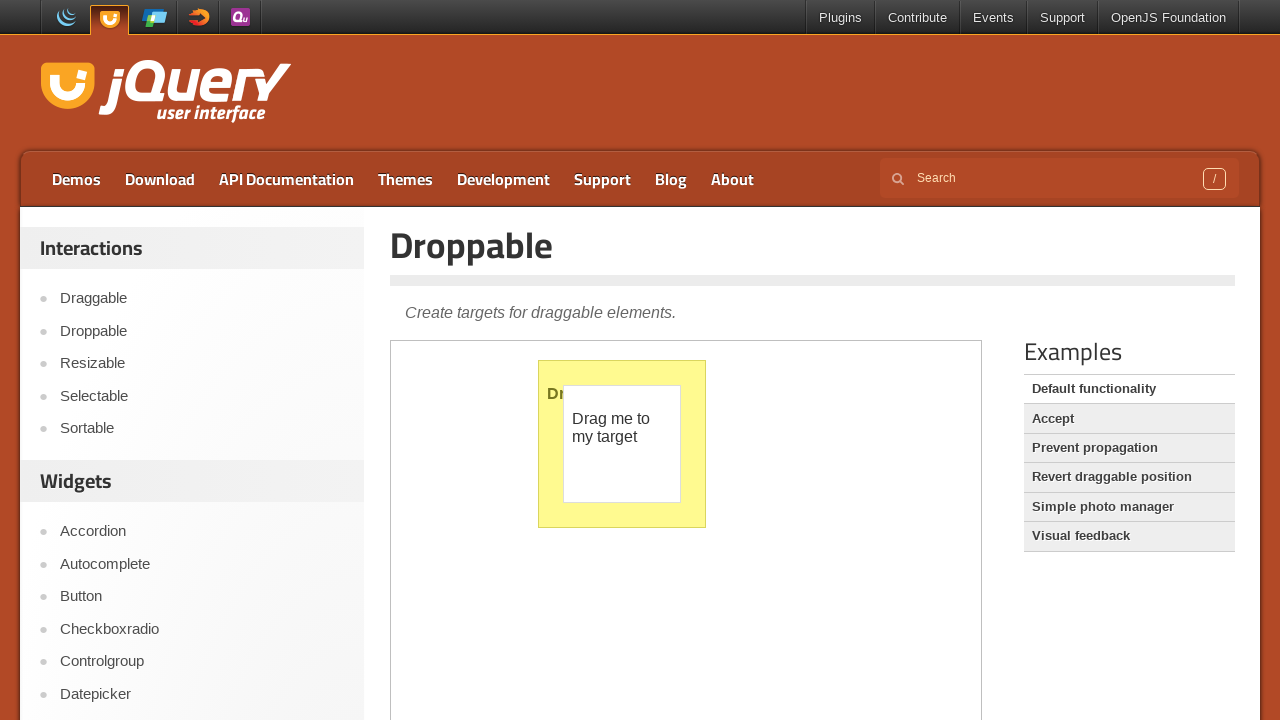

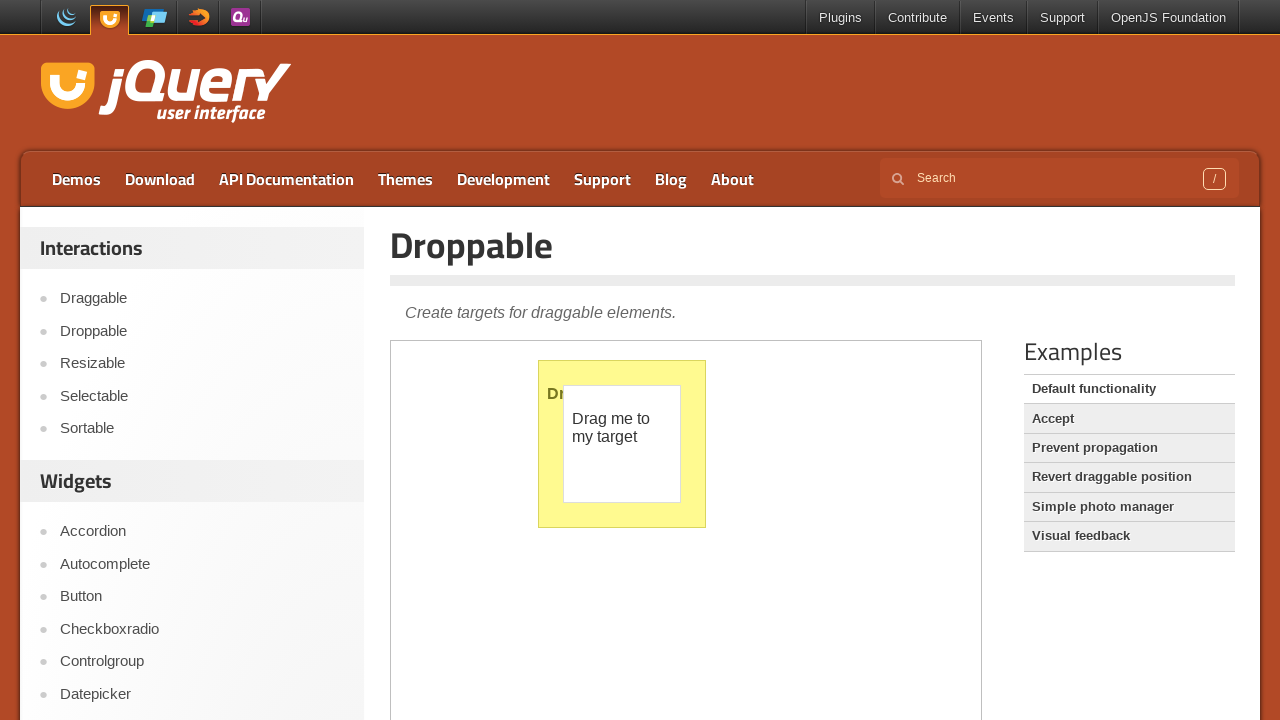